Tests jQuery UI controlgroup widget by interacting with dropdowns, radio buttons, checkboxes, and a spinner control within an iframe, then submits a booking form.

Starting URL: https://jqueryui.com/controlgroup/

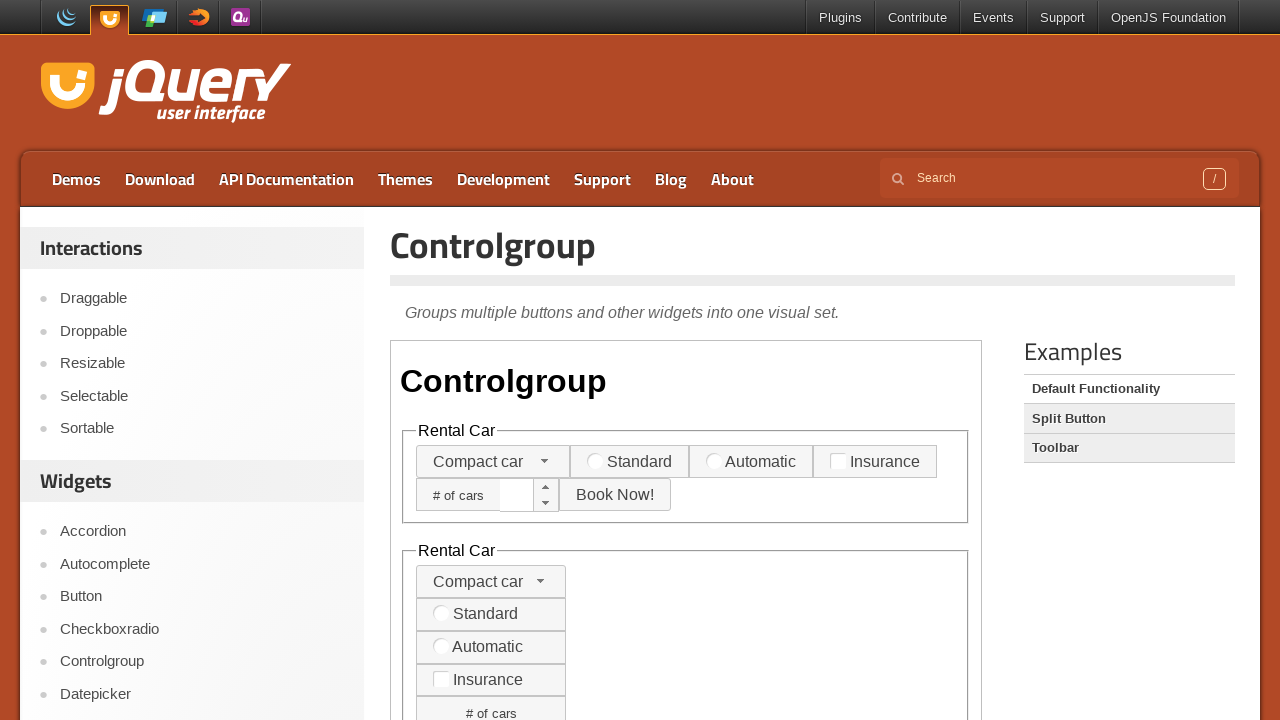

Located and switched to demo iframe
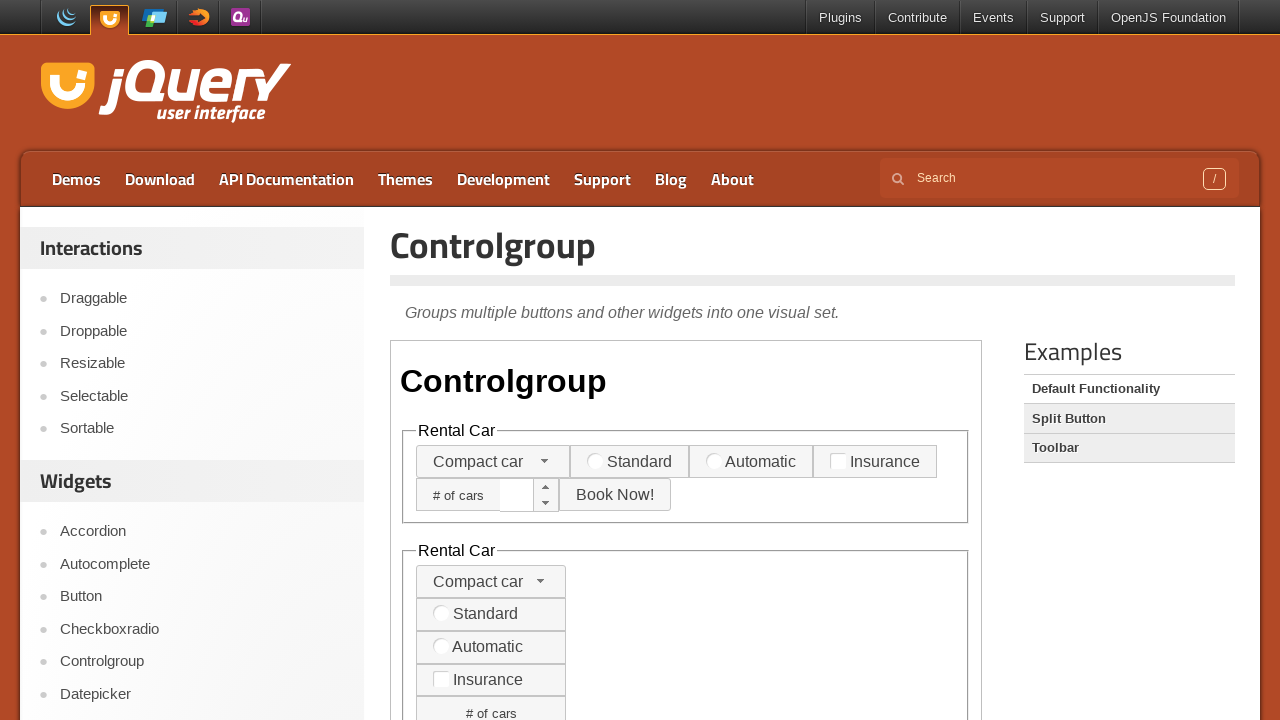

Clicked first dropdown to open it at (545, 461) on iframe.demo-frame >> internal:control=enter-frame >> (//span[@class='ui-selectme
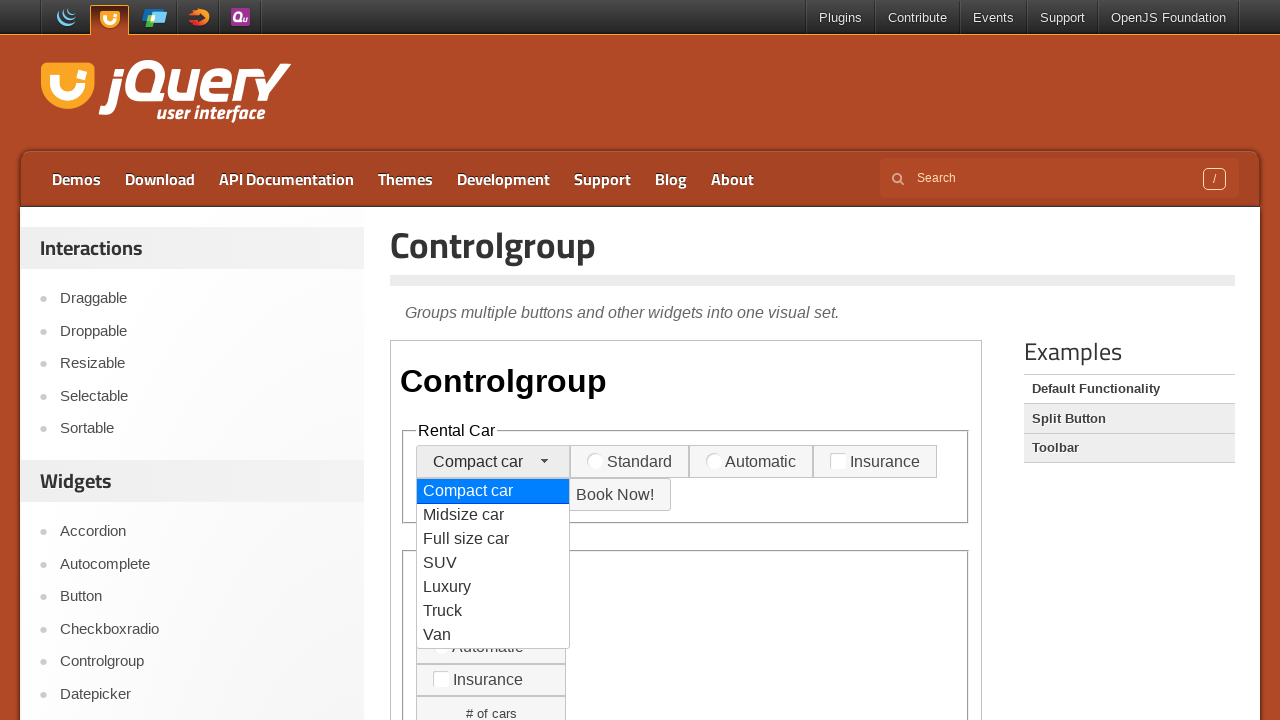

Selected option from first dropdown at (493, 611) on iframe.demo-frame >> internal:control=enter-frame >> #ui-id-6
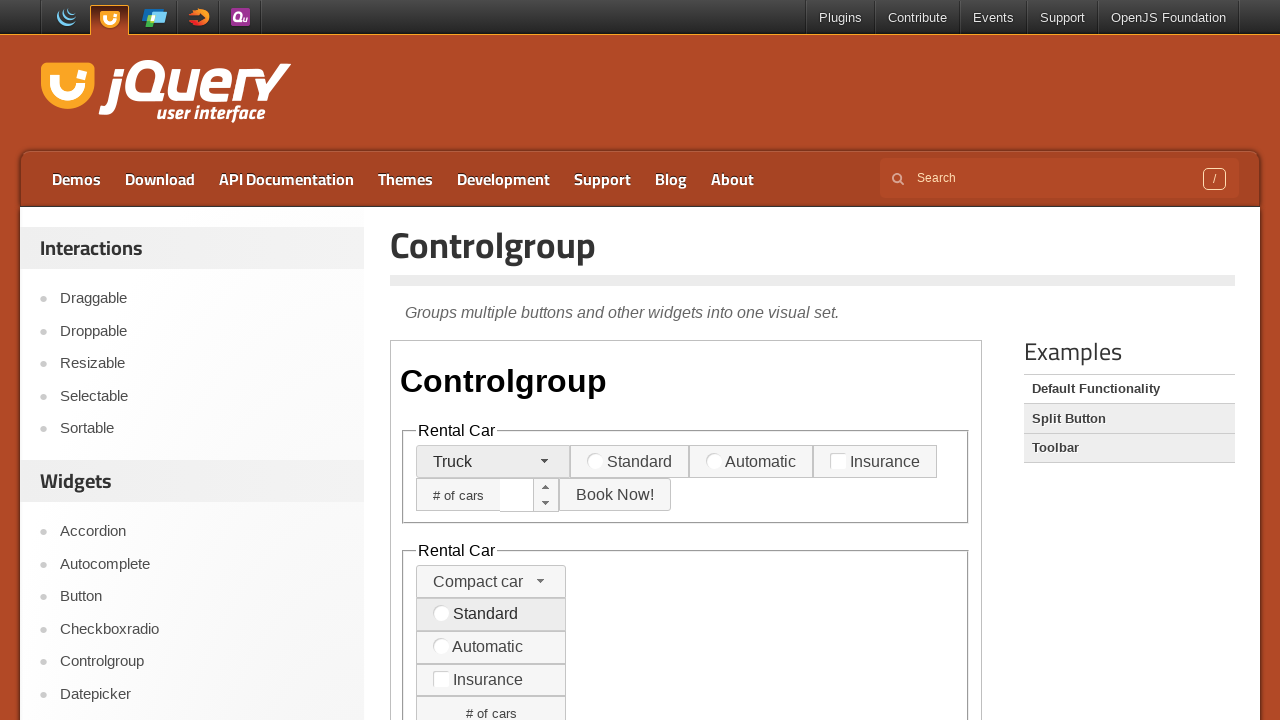

Selected 'Standard' transmission radio button at (630, 462) on iframe.demo-frame >> internal:control=enter-frame >> label[for='transmission-sta
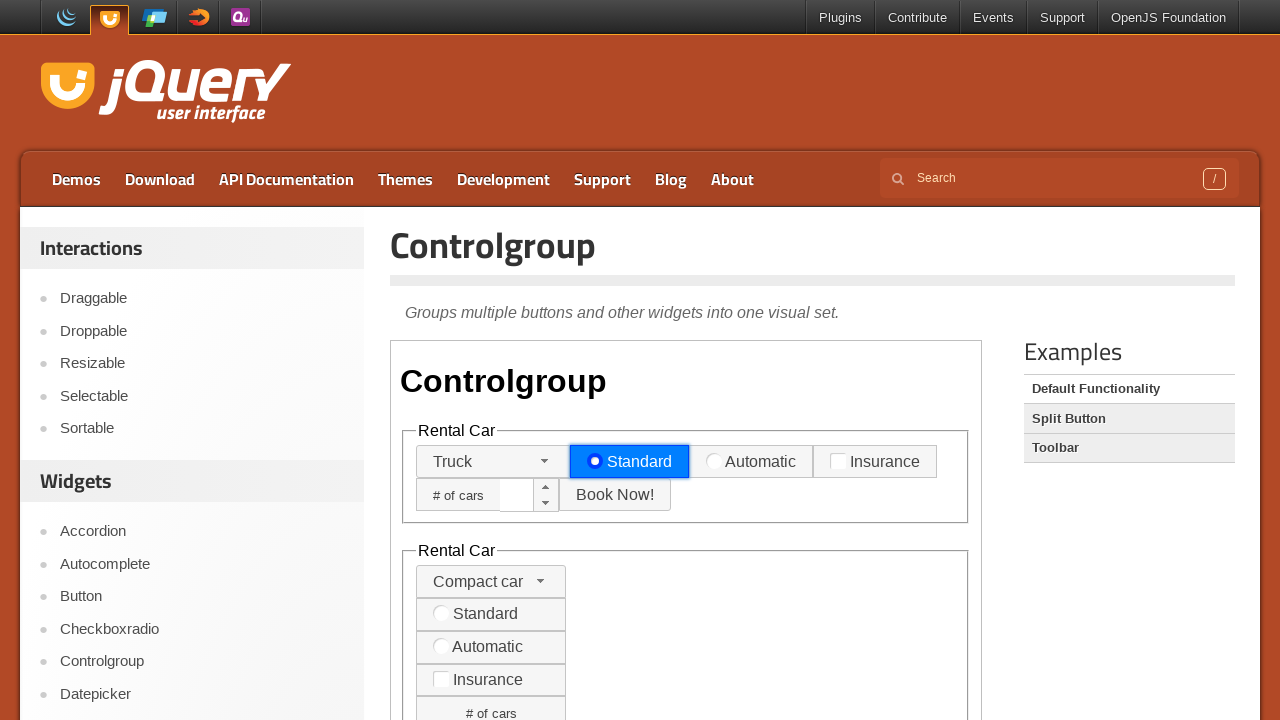

Checked insurance checkbox at (875, 462) on iframe.demo-frame >> internal:control=enter-frame >> label[for='insurance']
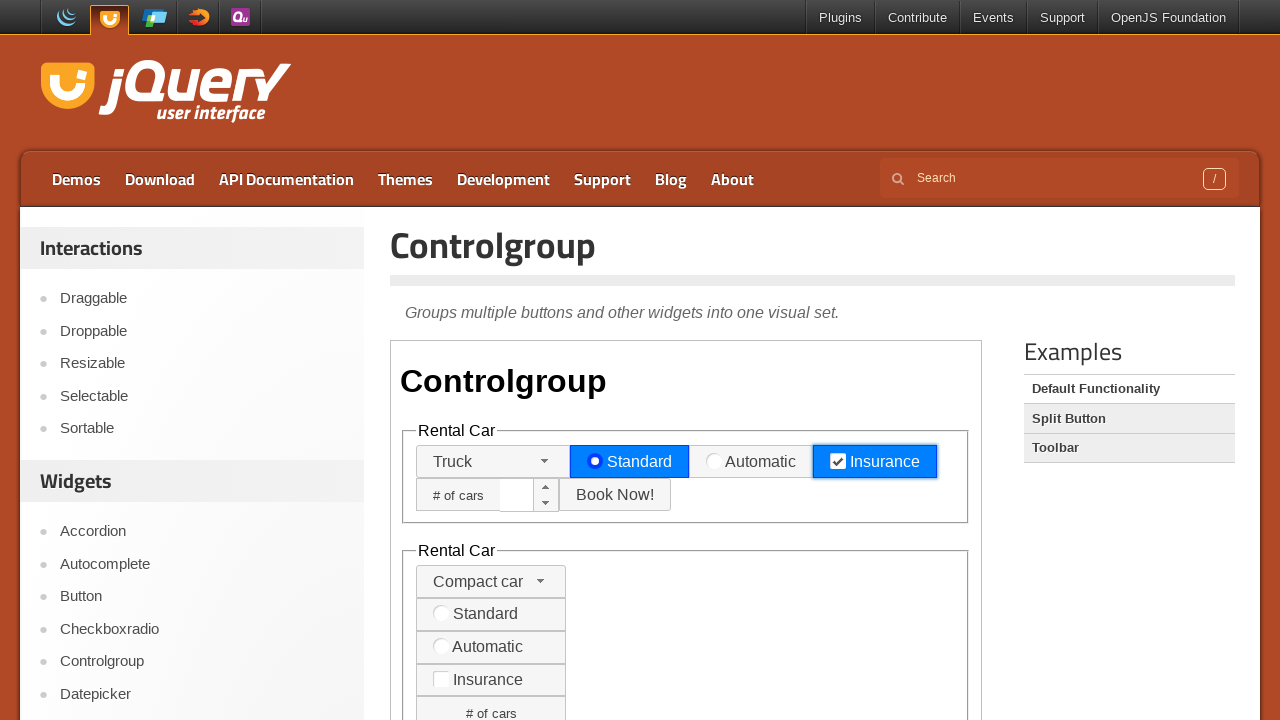

Clicked spinner increment button (first click) at (546, 487) on iframe.demo-frame >> internal:control=enter-frame >> (//span[@class='ui-button-i
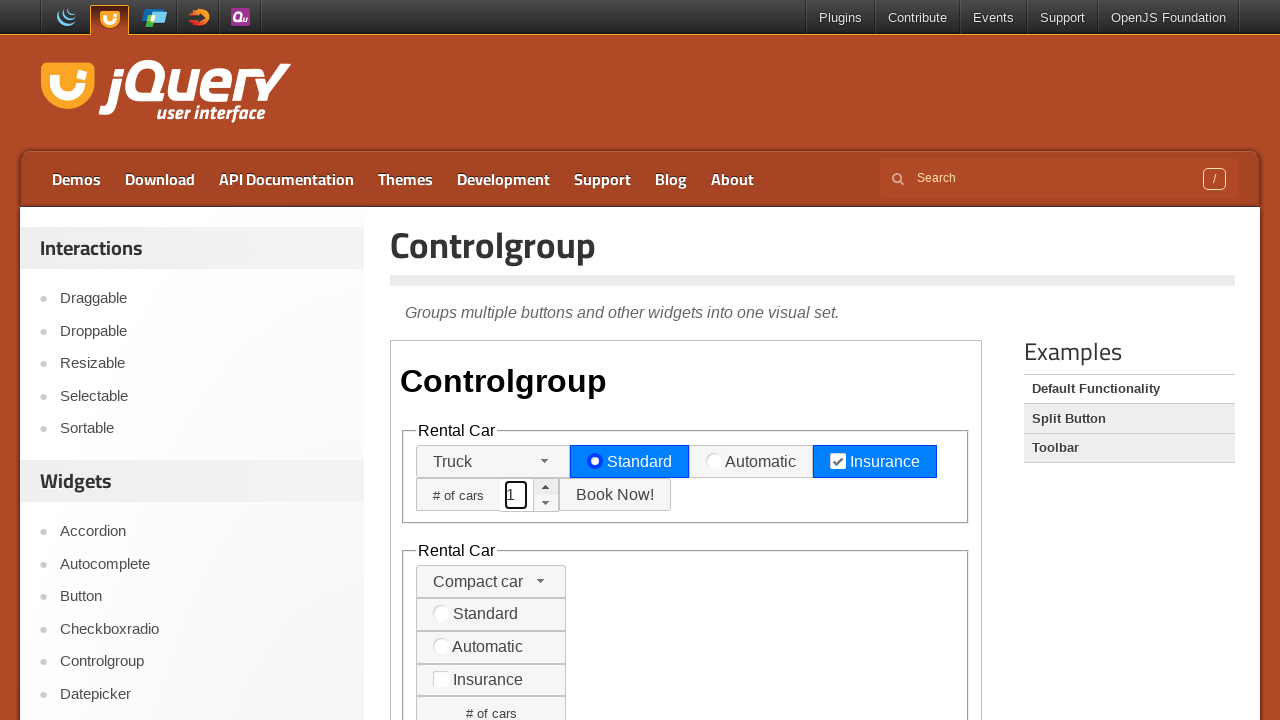

Clicked spinner increment button (second click) at (546, 487) on iframe.demo-frame >> internal:control=enter-frame >> (//span[@class='ui-button-i
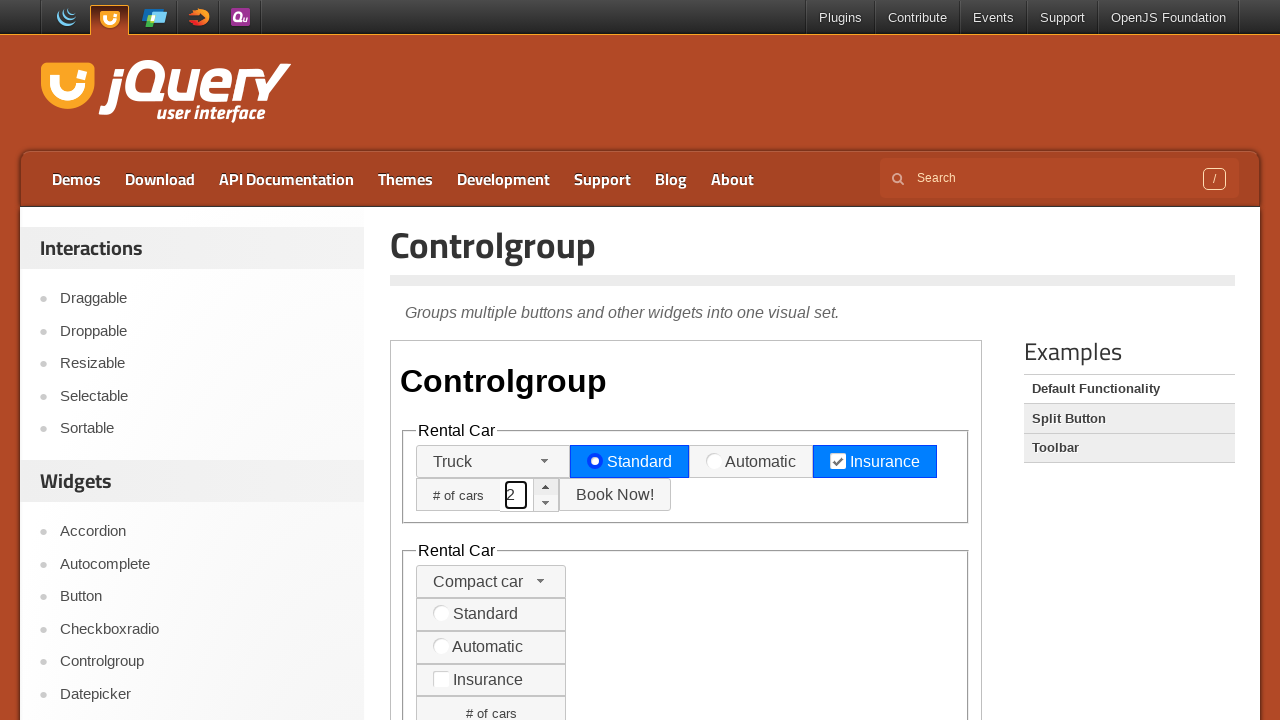

Clicked second dropdown to open it at (541, 581) on iframe.demo-frame >> internal:control=enter-frame >> (//span[@class='ui-selectme
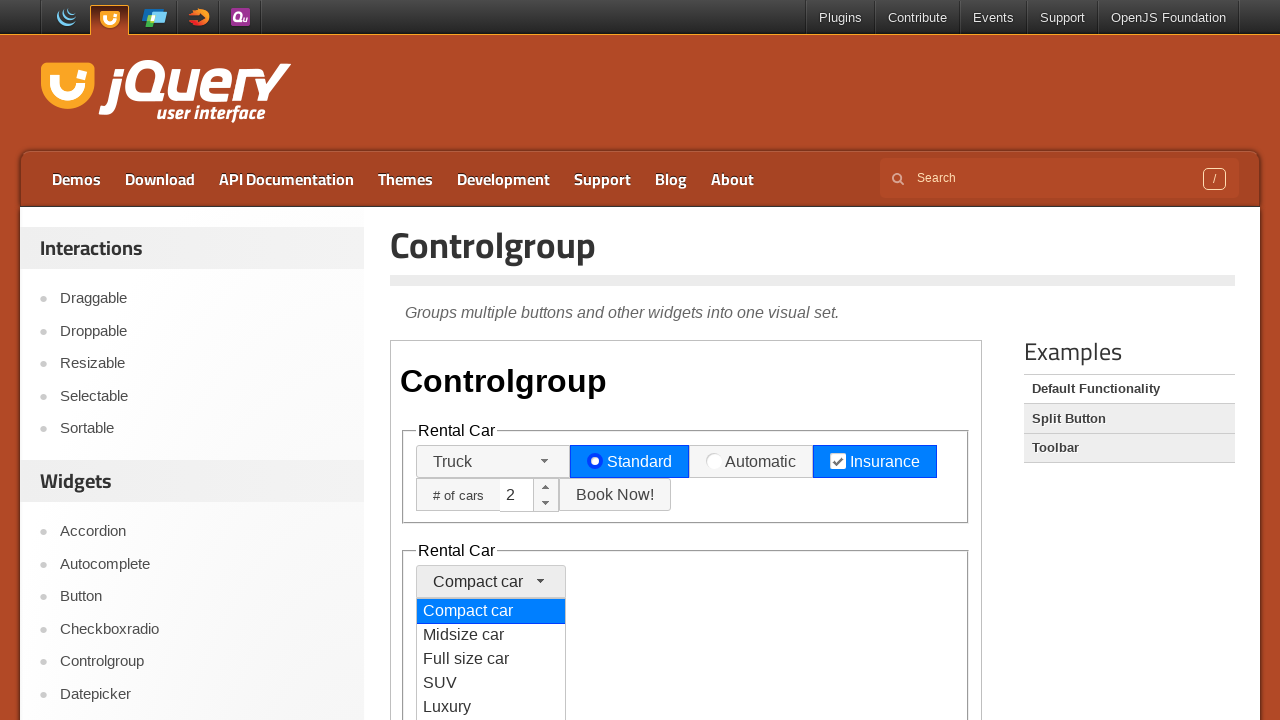

Selected option from second dropdown at (491, 683) on iframe.demo-frame >> internal:control=enter-frame >> #ui-id-12
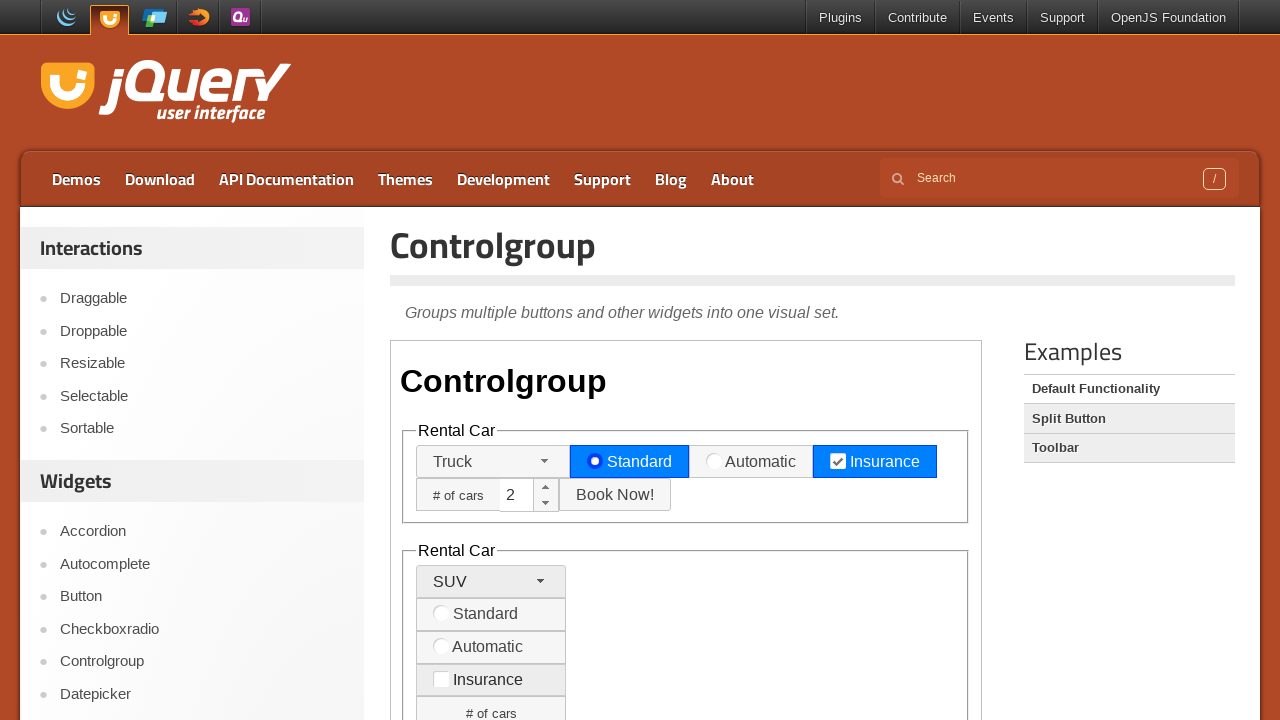

Selected 'Automatic' transmission radio button from vertical group at (491, 647) on iframe.demo-frame >> internal:control=enter-frame >> label[for='transmission-aut
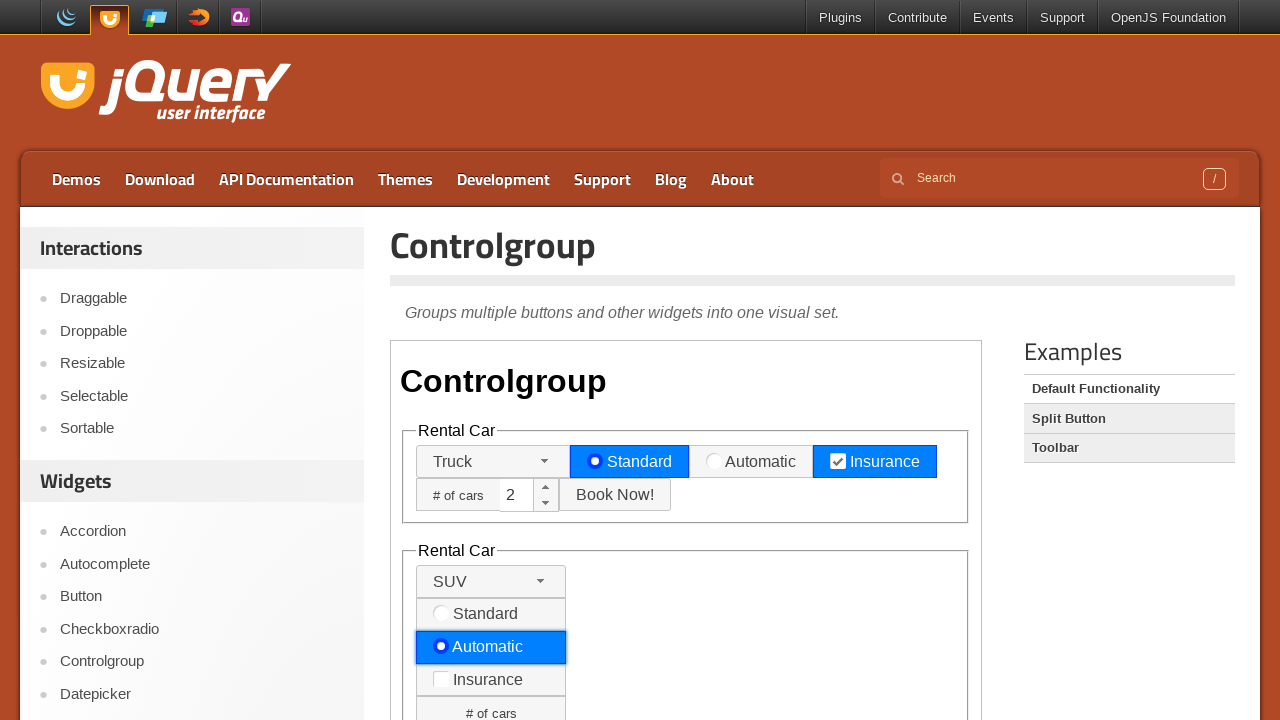

Checked insurance checkbox from vertical group at (491, 680) on iframe.demo-frame >> internal:control=enter-frame >> label[for='insurance-v']
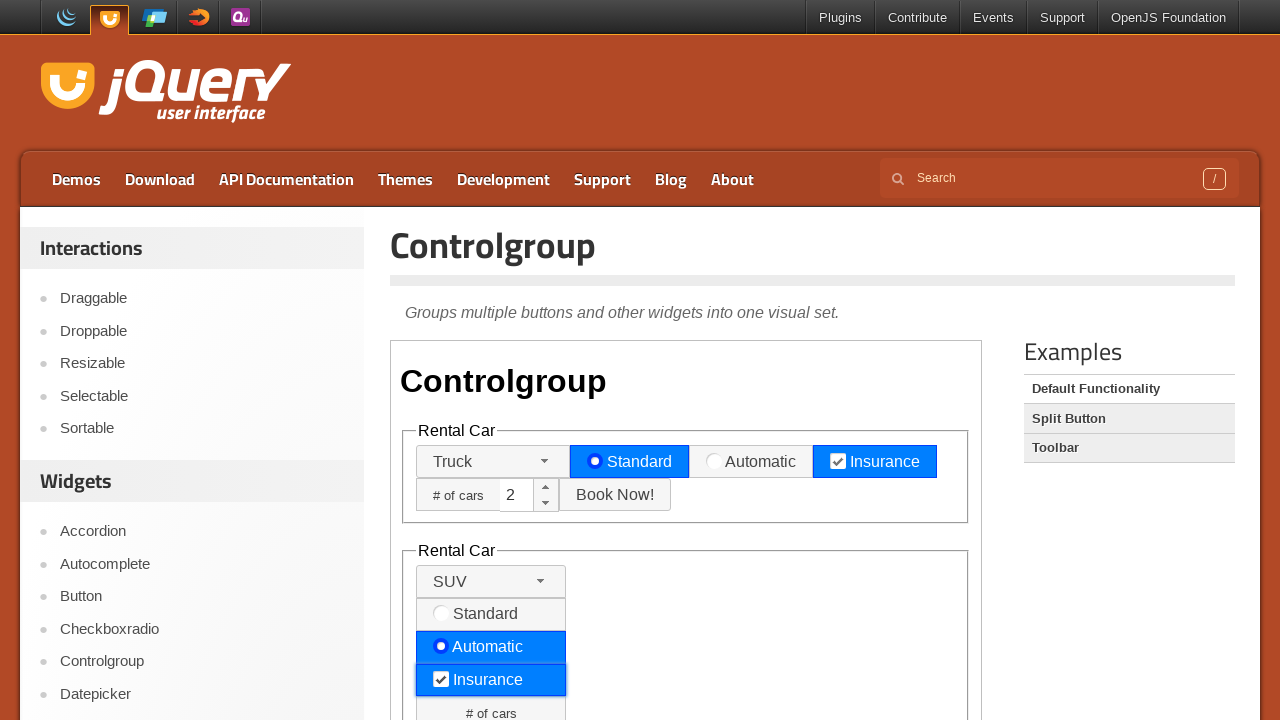

Clicked 'Book Now' button to submit booking form at (491, 704) on iframe.demo-frame >> internal:control=enter-frame >> button#book
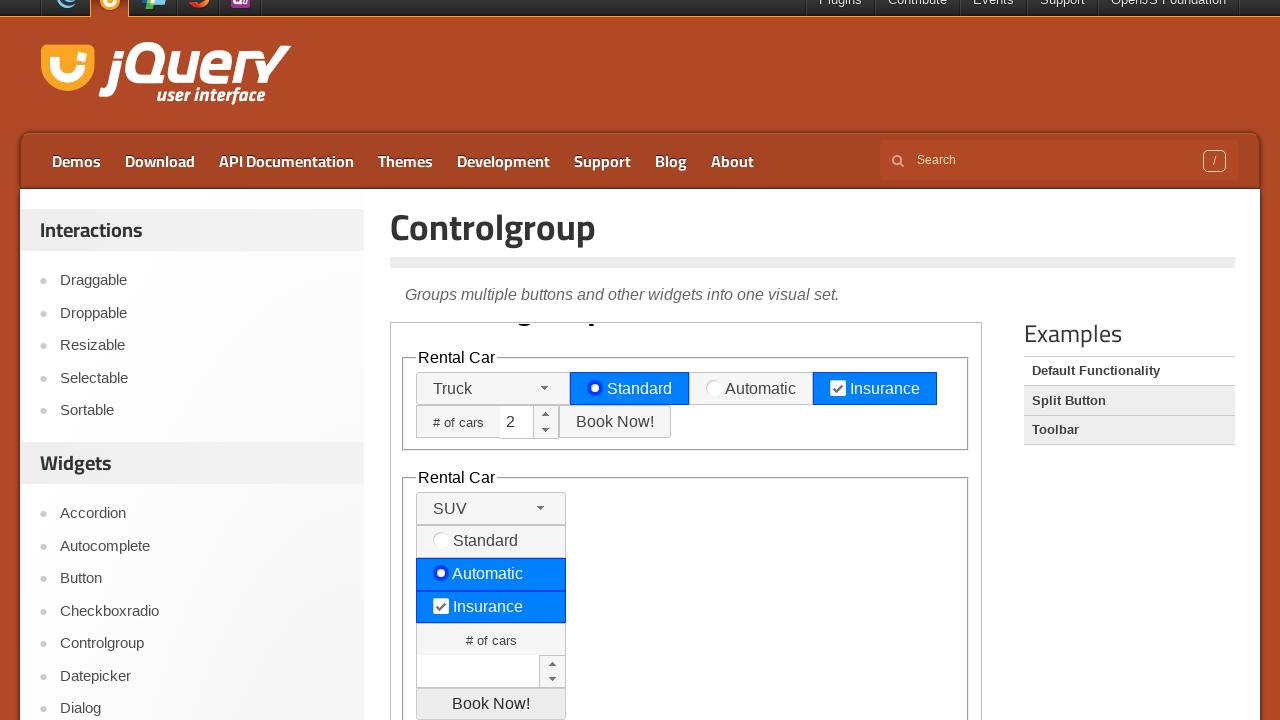

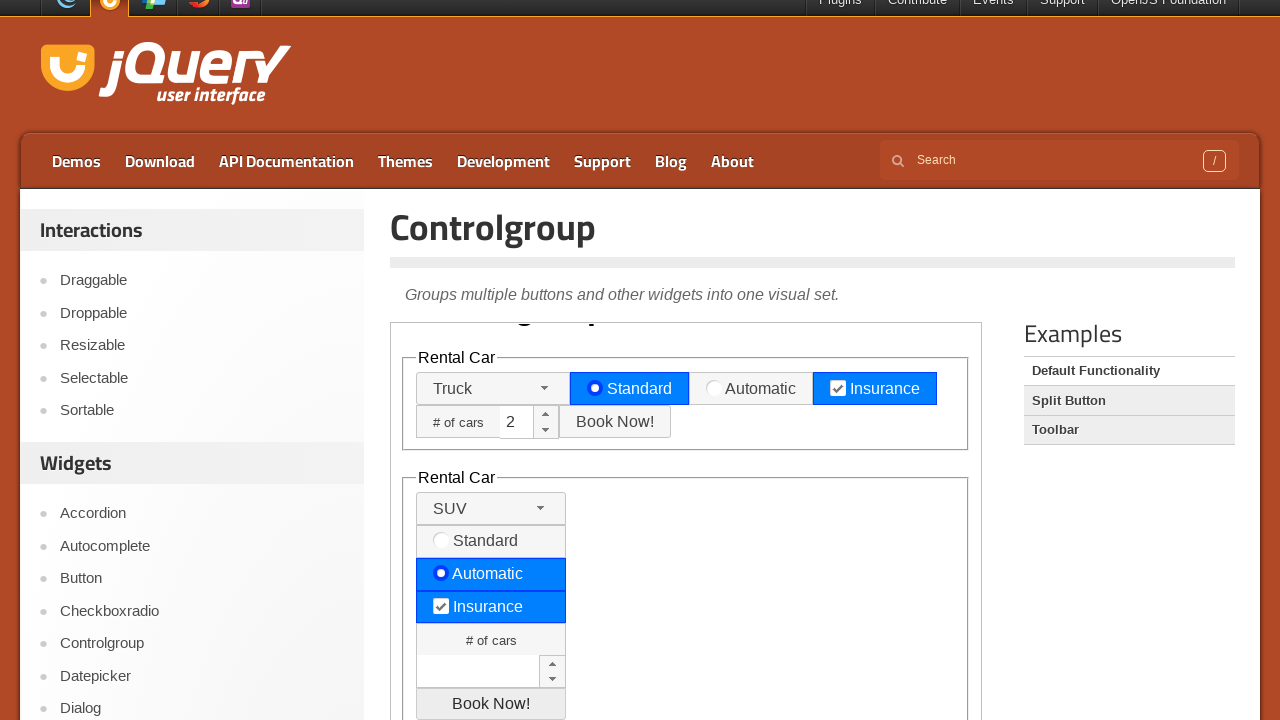